Tests clicking on a "Start Practicing" button on the Syntax Projects homepage to navigate to practice examples.

Starting URL: https://syntaxprojects.com/index.php

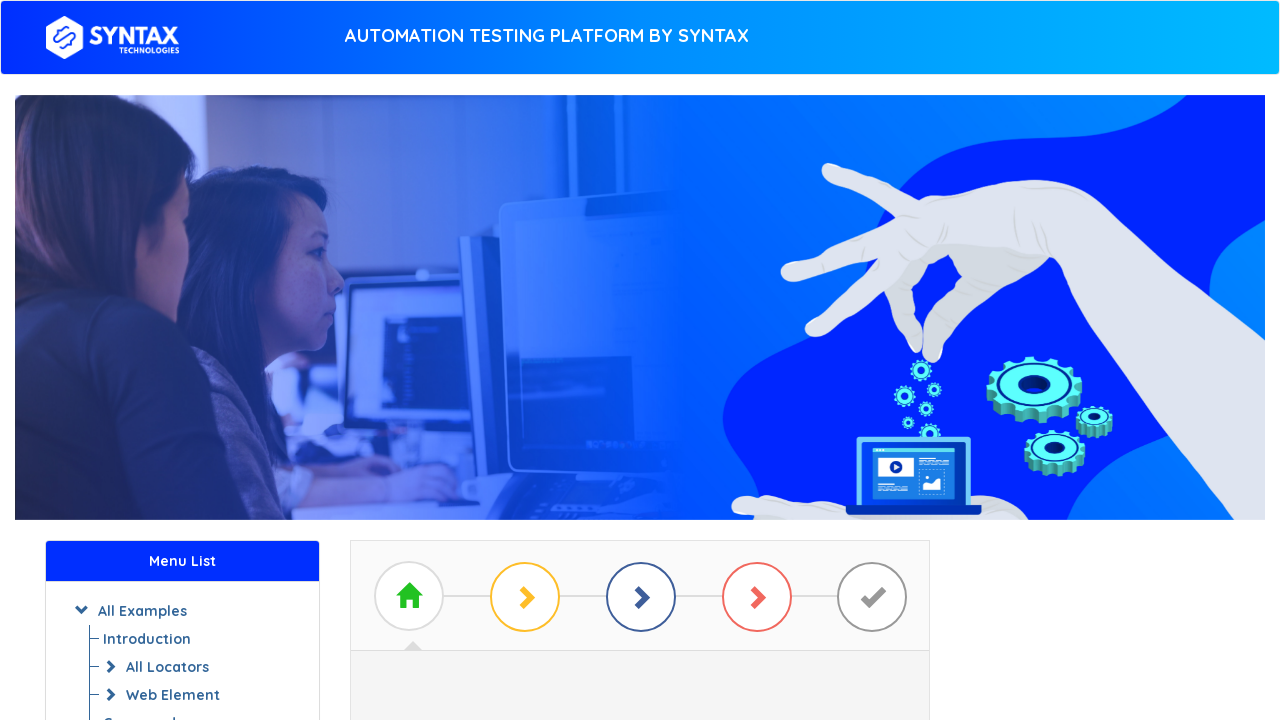

Clicked the 'Start Practicing' button to navigate to practice examples at (640, 372) on #btn_basic_example
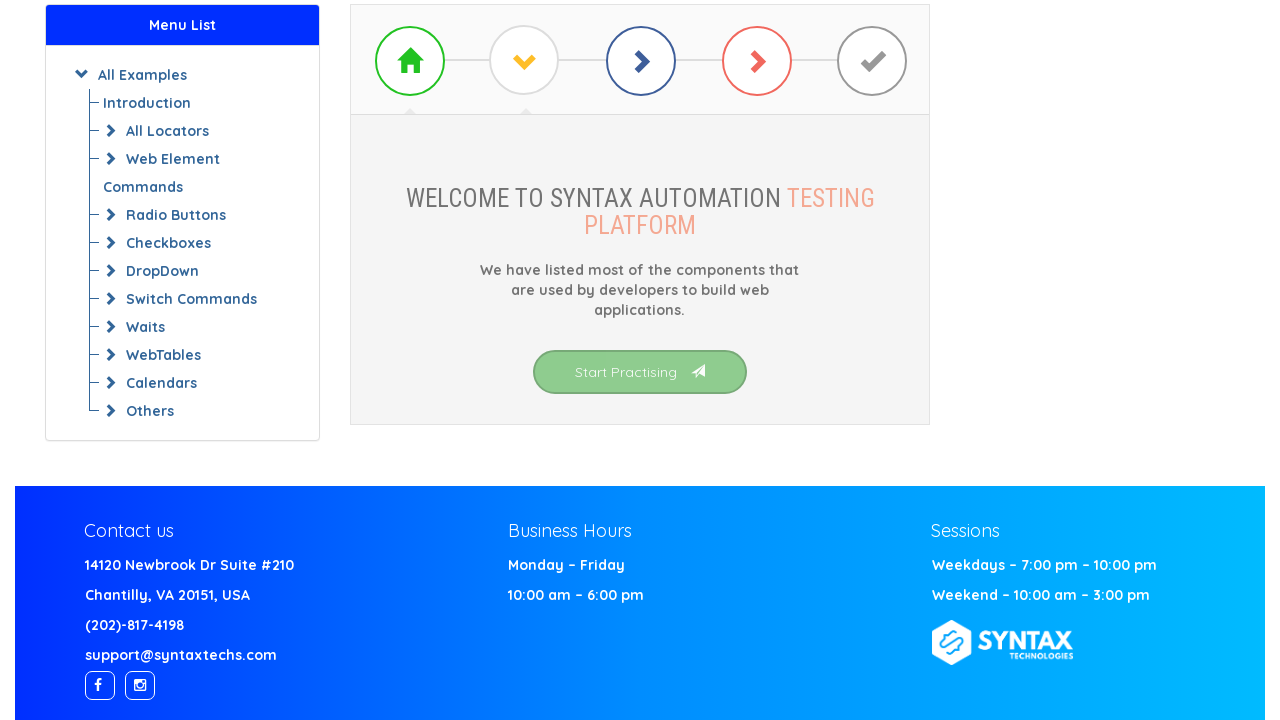

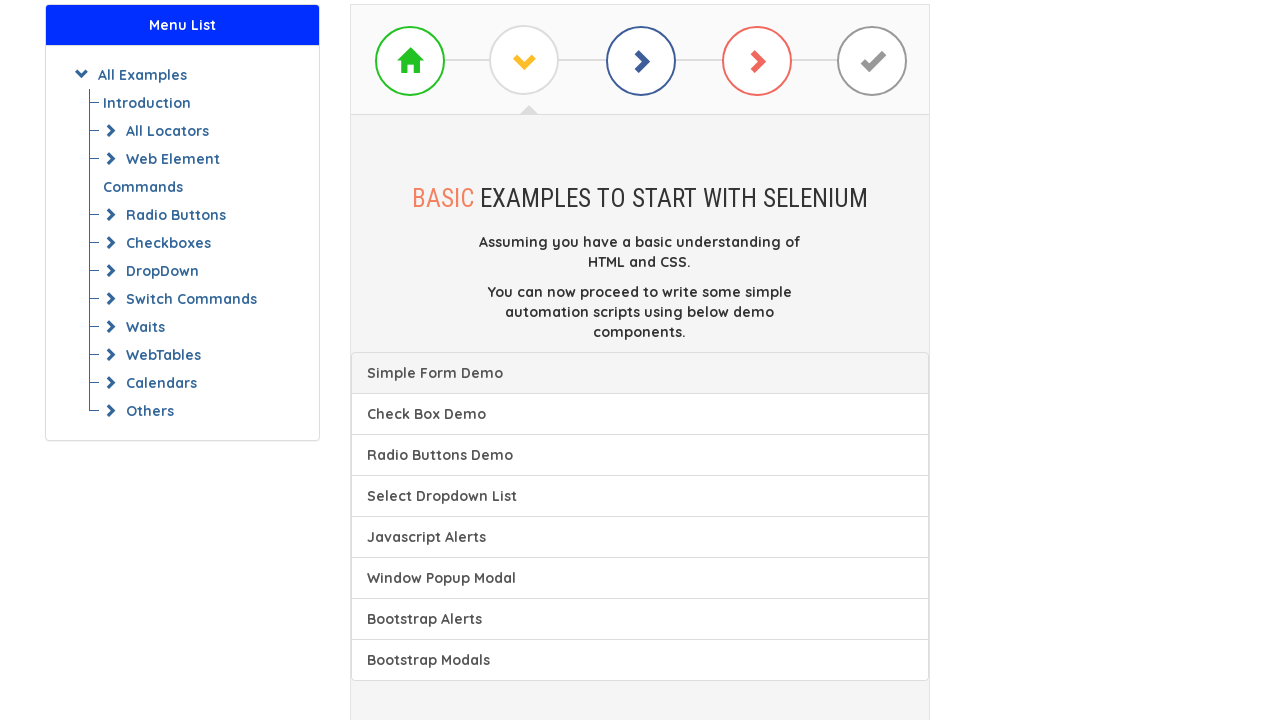